Tests sending keys directly to a specific designated input element

Starting URL: https://www.selenium.dev/selenium/web/single_text_input.html

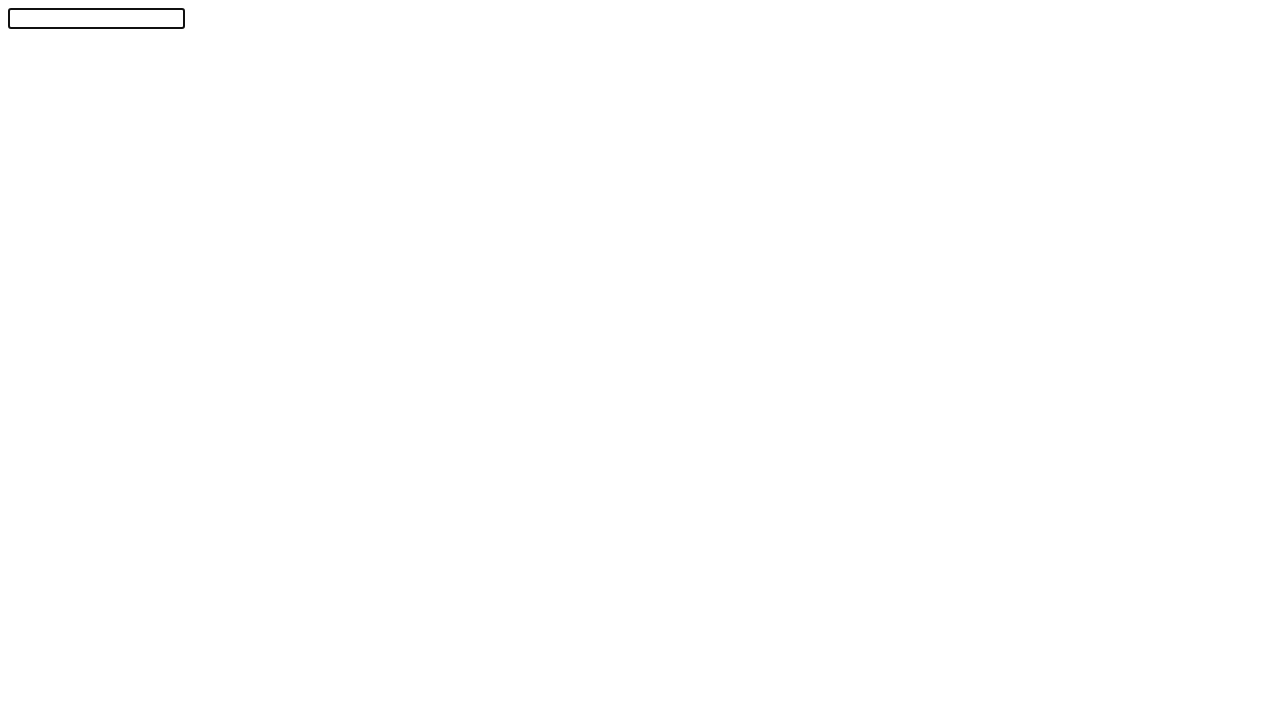

Located the designated input element with id 'textInput'
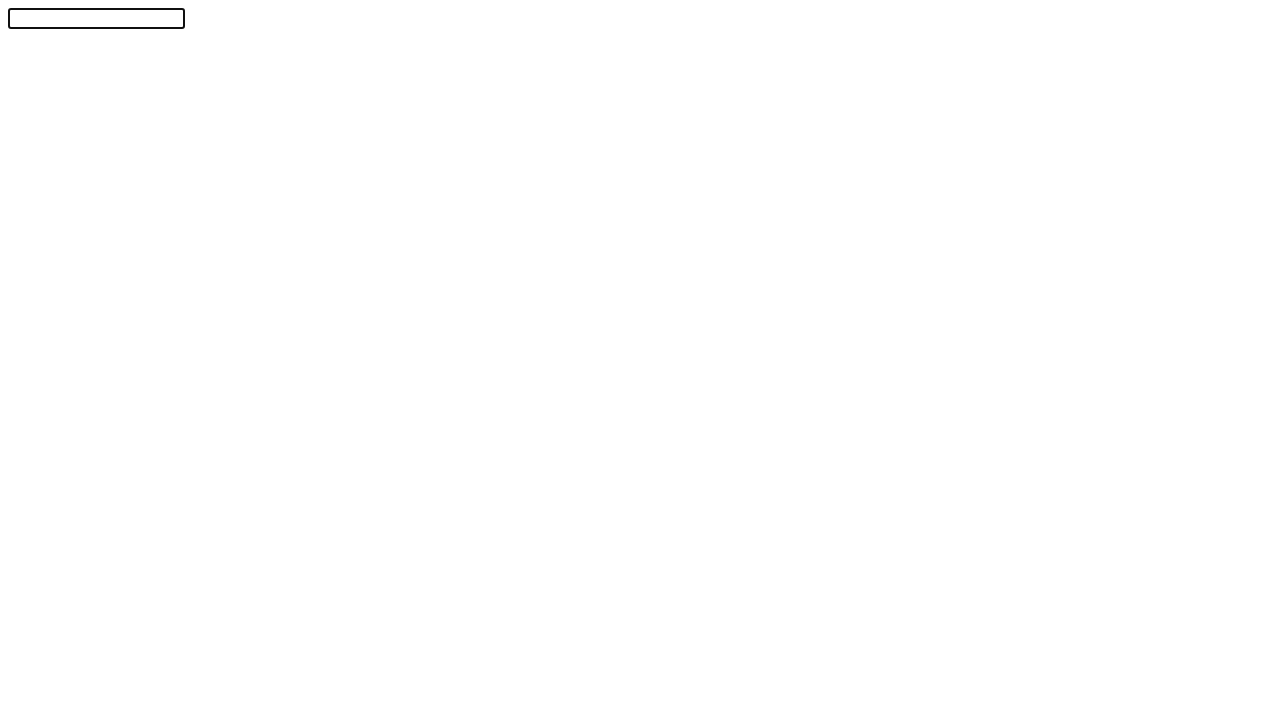

Typed 'Selenium' into the designated input element on #textInput
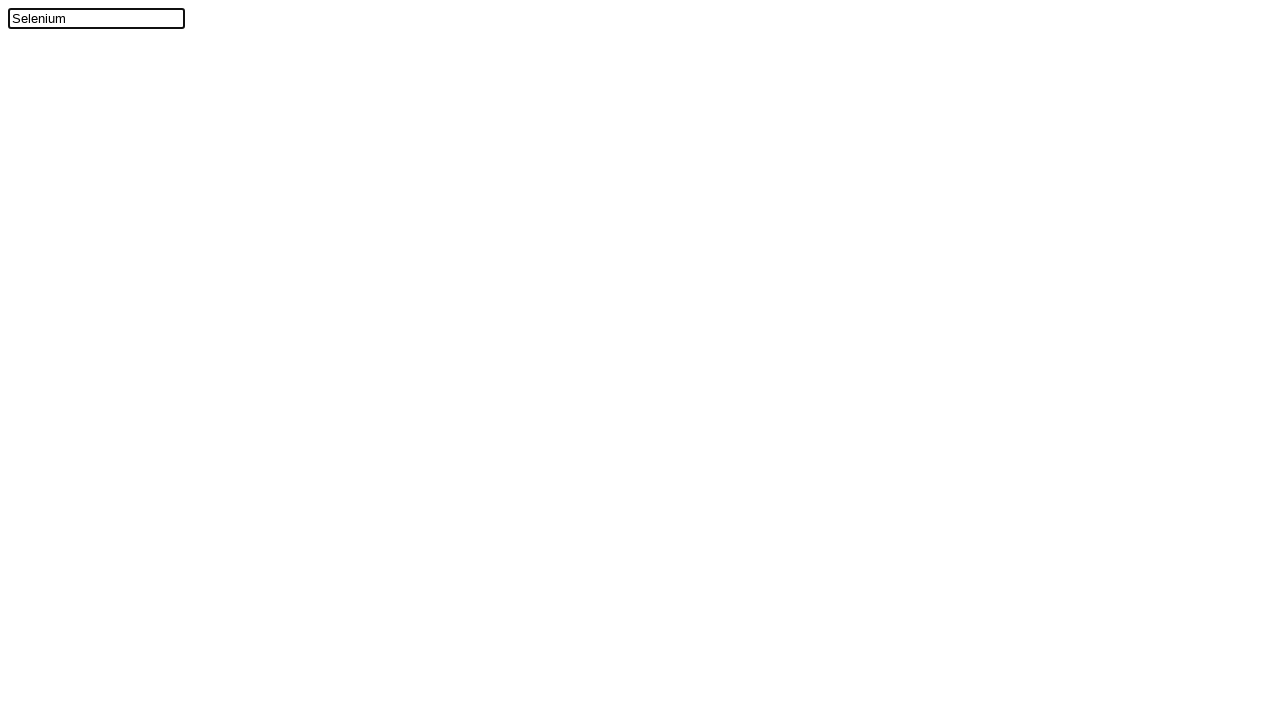

Verified that input element contains 'Selenium'
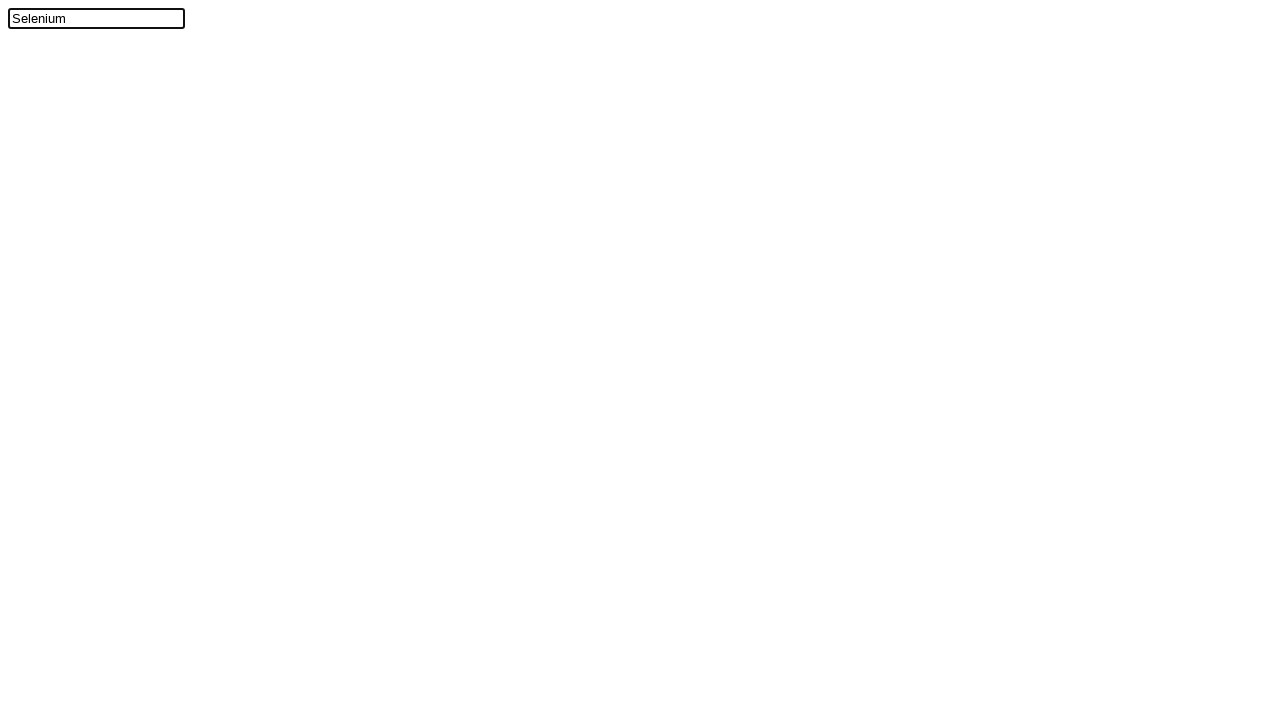

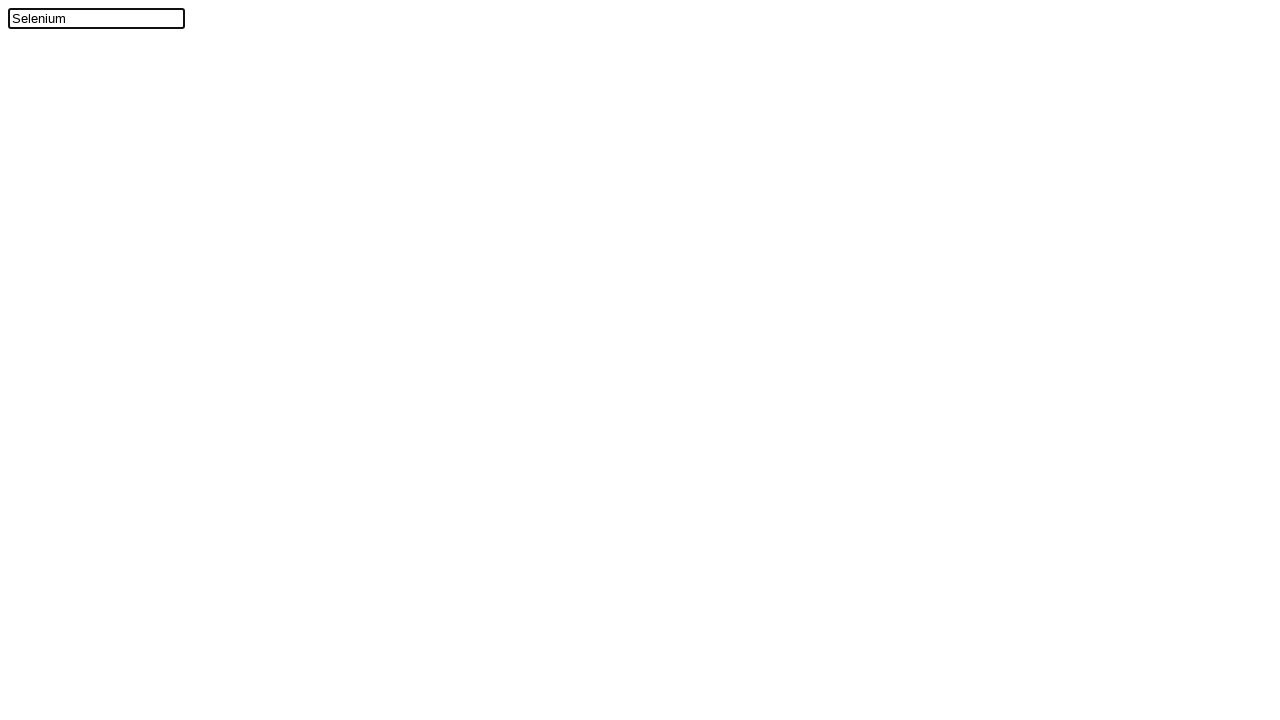